Tests progress bar interaction by starting the progress, waiting until it reaches 75%, then stopping it

Starting URL: http://uitestingplayground.com/progressbar

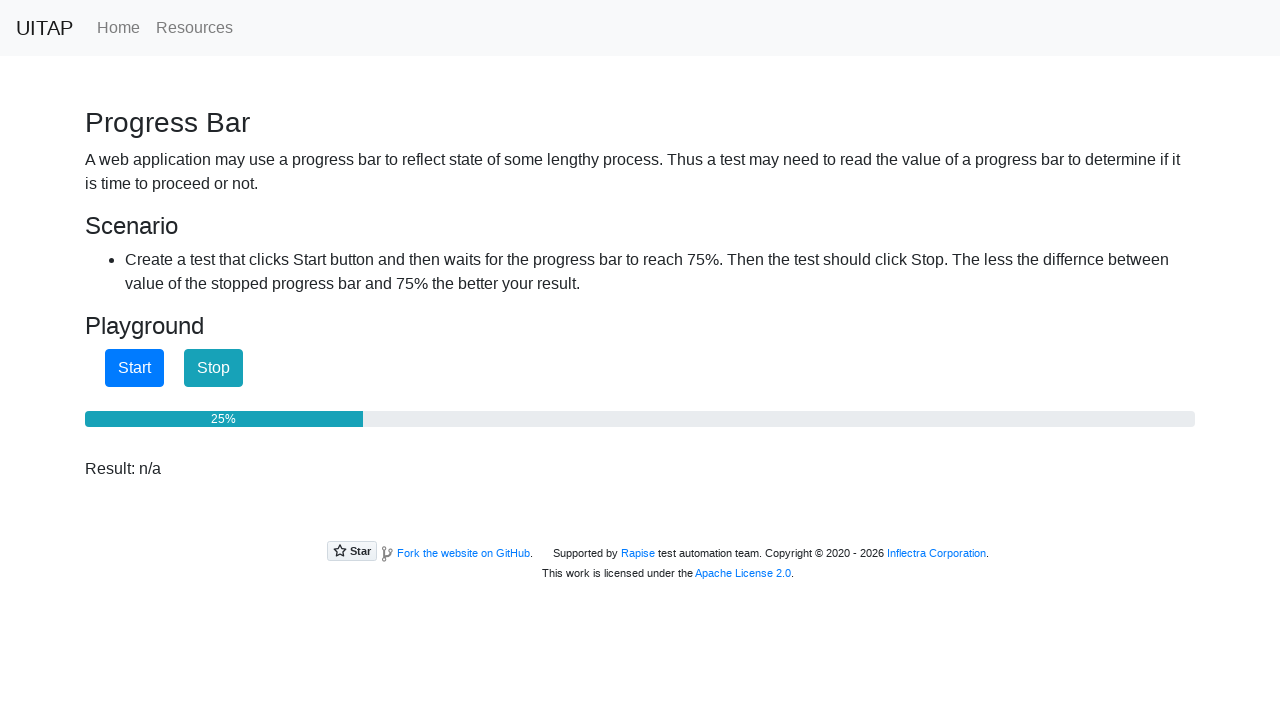

Clicked start button to begin progress bar at (134, 368) on #startButton
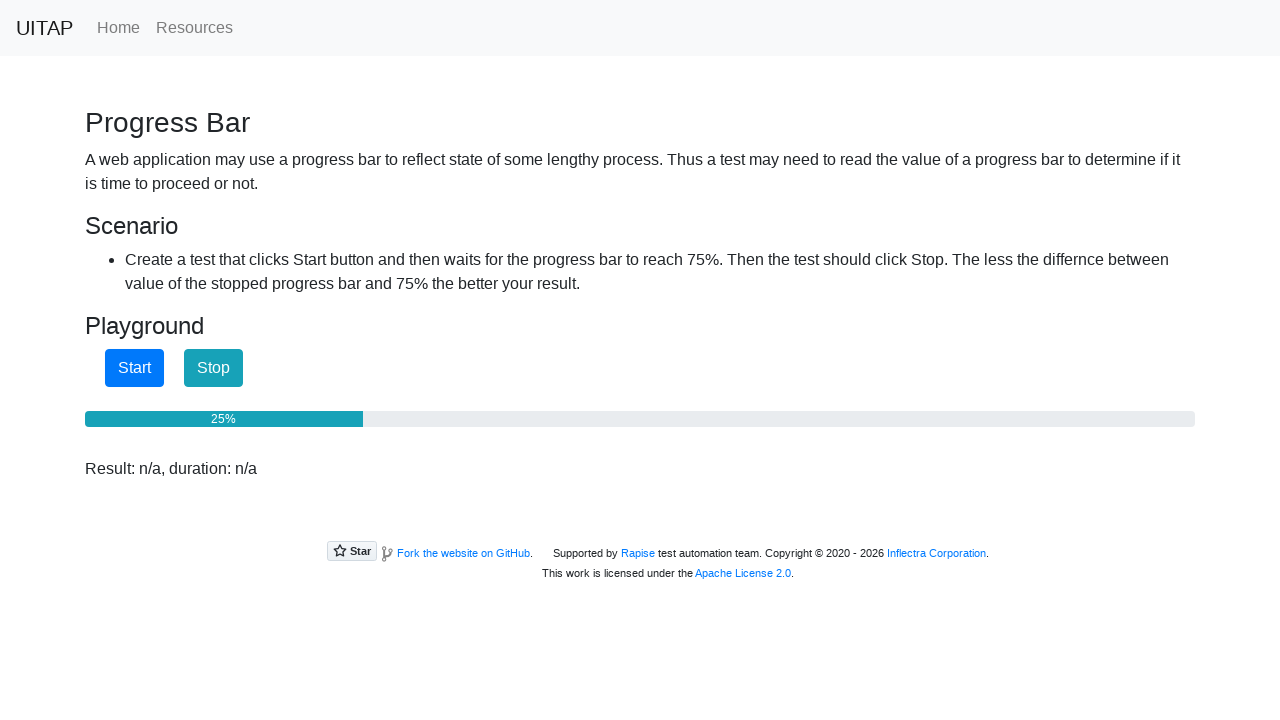

Progress bar reached 75%
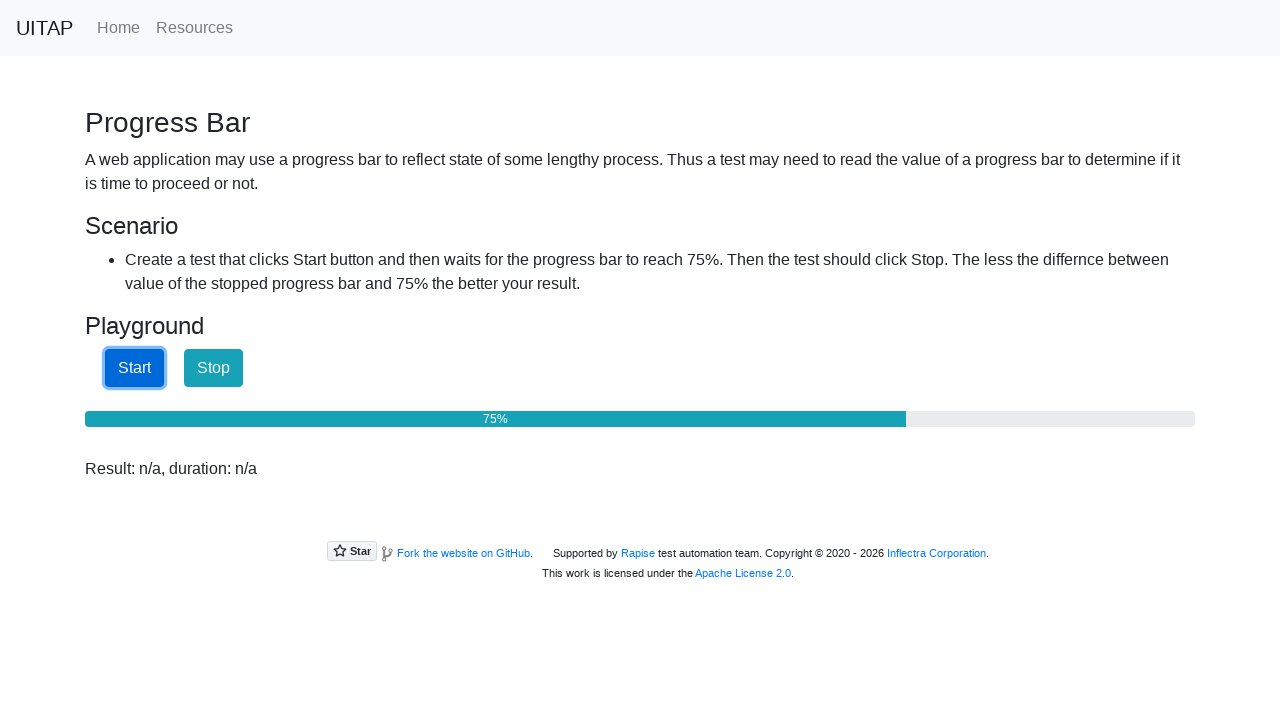

Clicked stop button to halt progress bar at (214, 368) on #stopButton
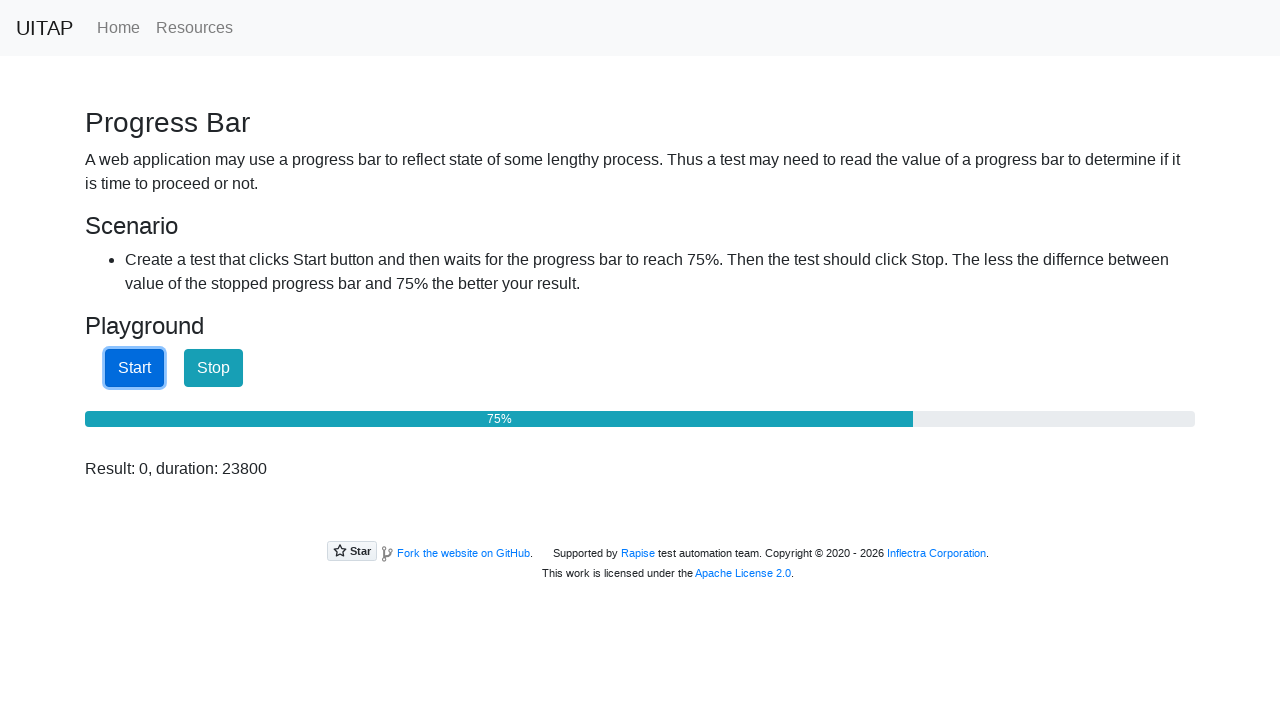

Retrieved progress bar text content
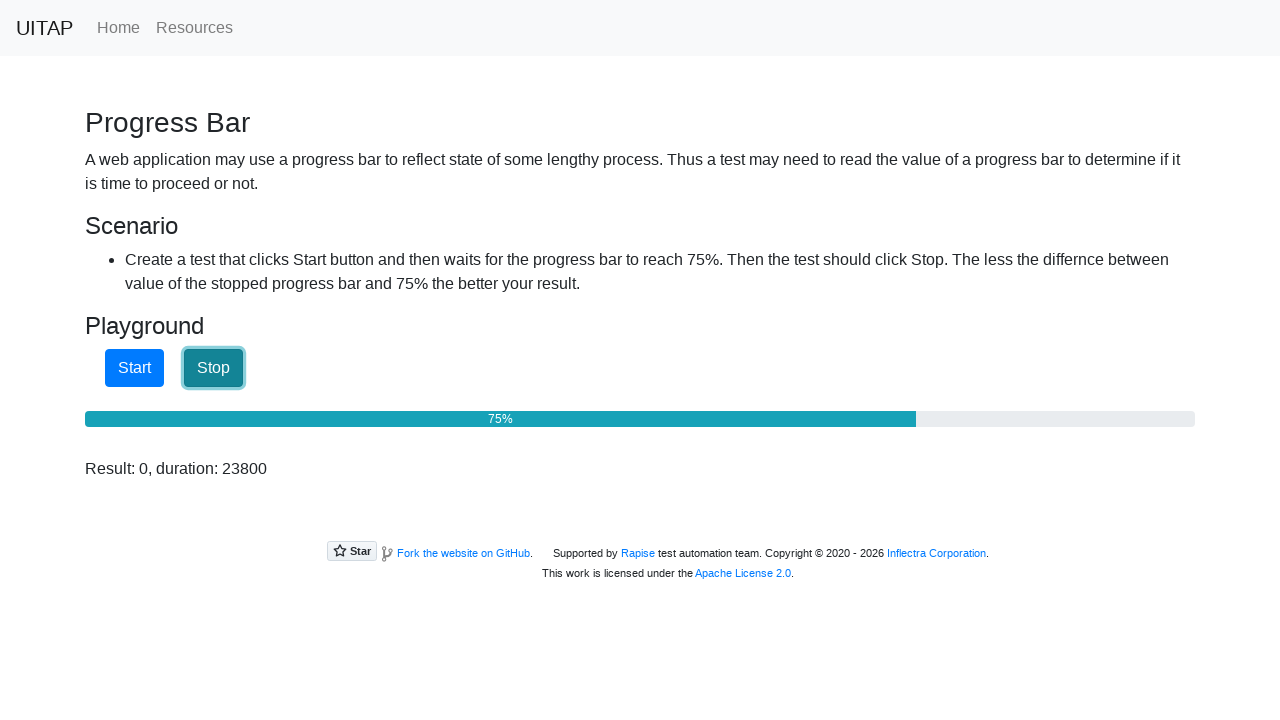

Verified progress bar stopped at 75%
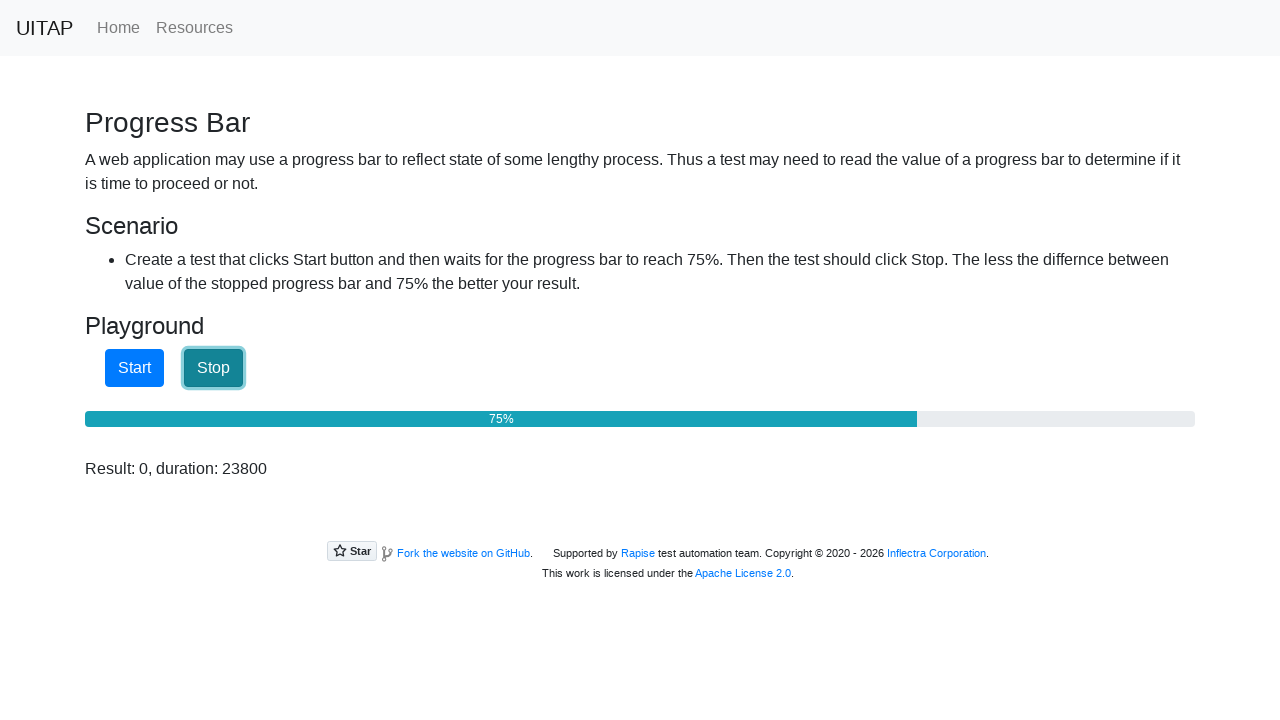

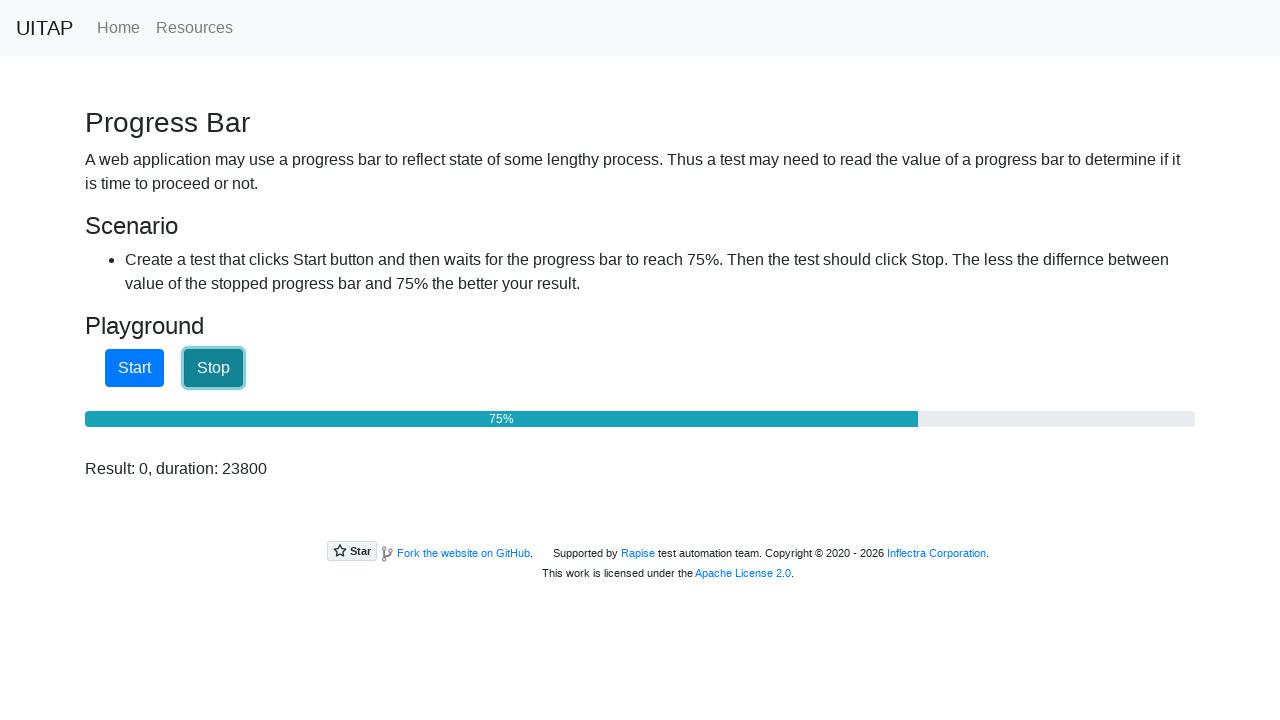